Tests child window/popup handling by clicking a link that opens a new window, then extracts and verifies text content from the popup page

Starting URL: https://rahulshettyacademy.com/loginpagePractise

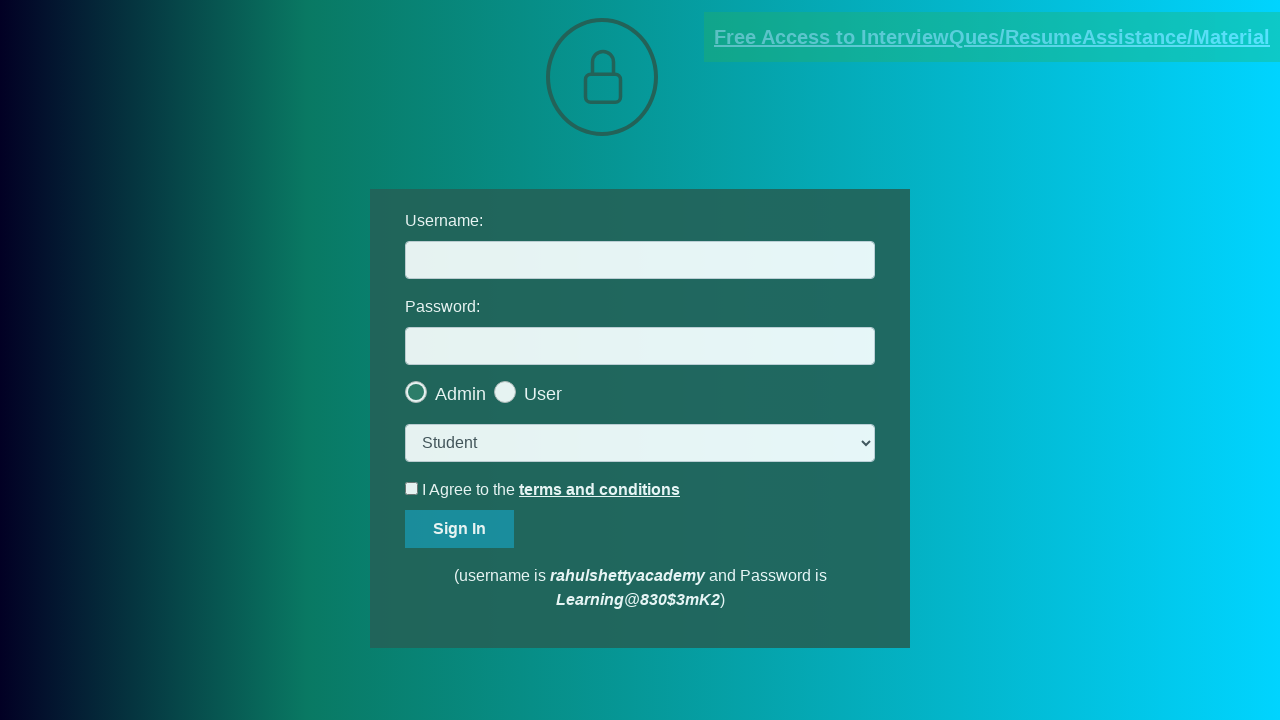

Clicked blinking text link to open child window at (992, 37) on .blinkingText
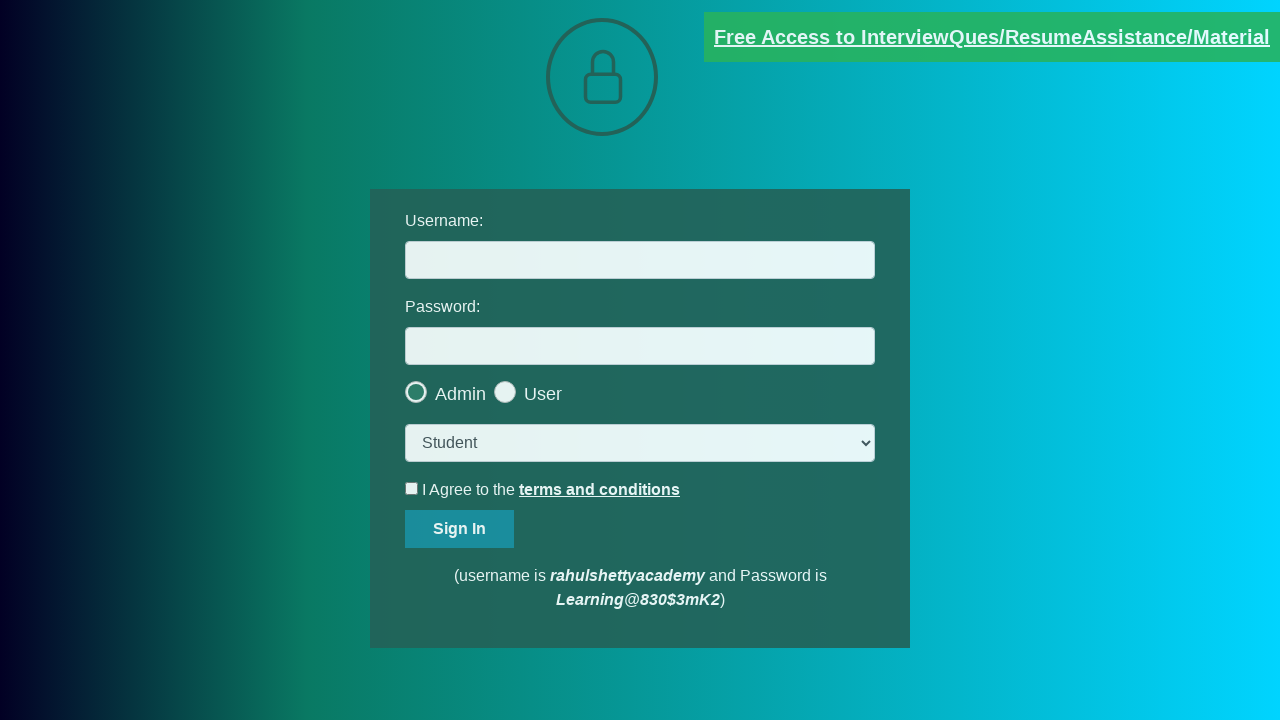

Child window/popup opened and reference obtained
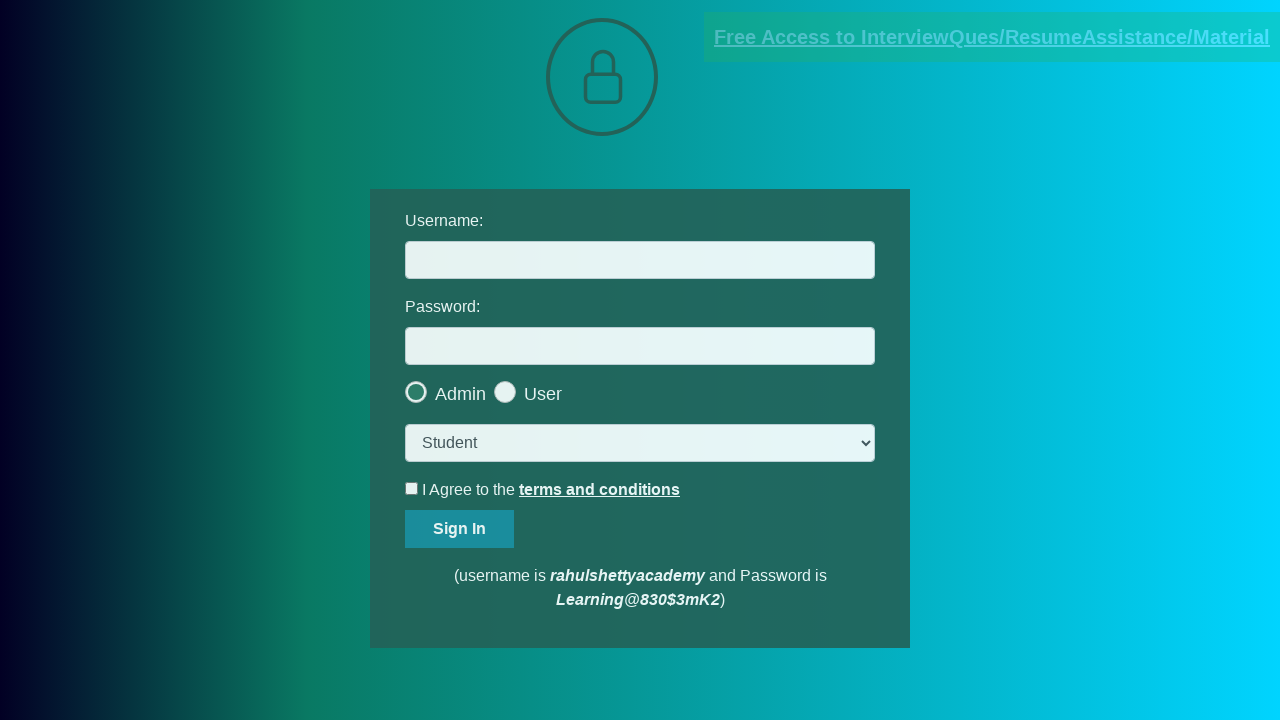

Extracted text content from child page red element
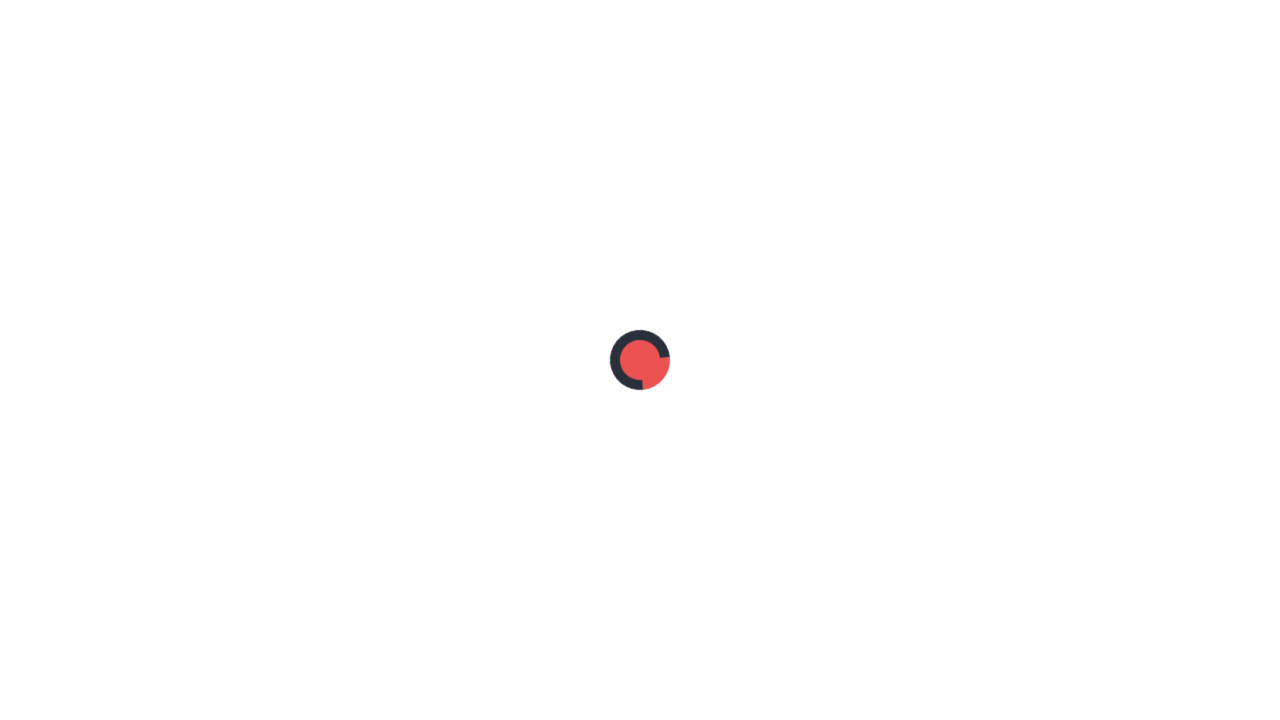

Parsed text to extract email: mentor@rahulshettyacademy.com
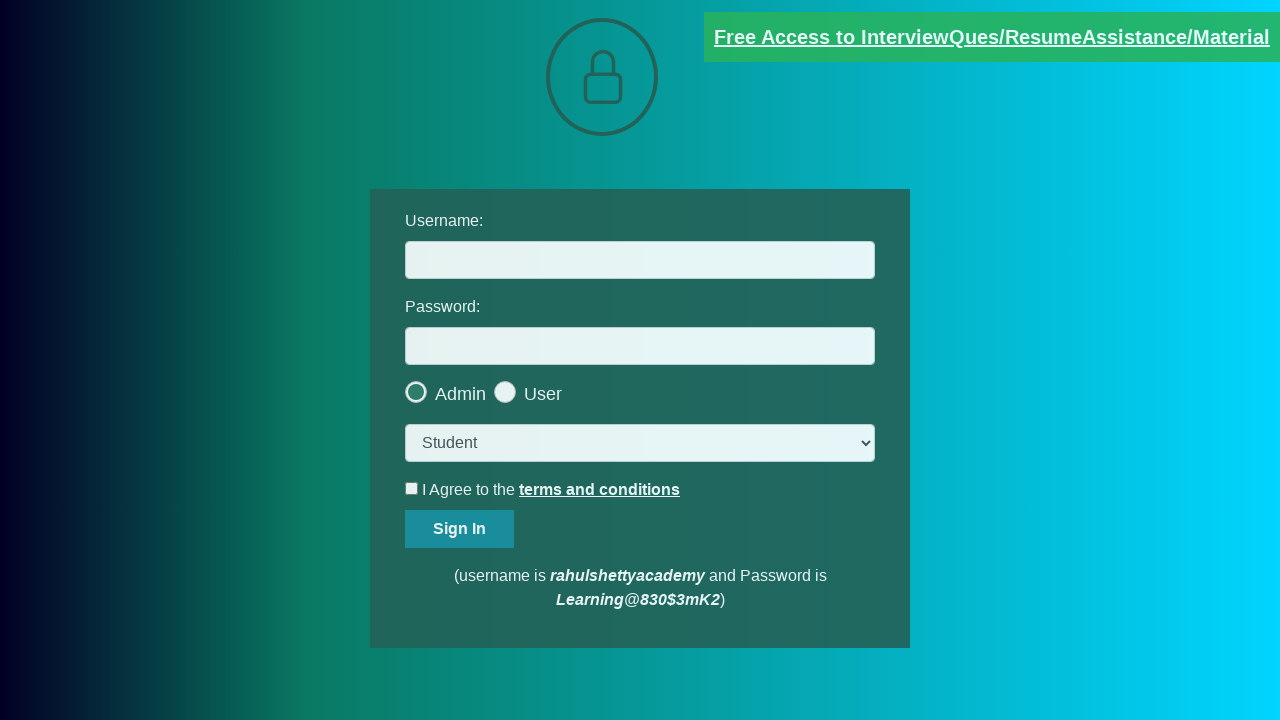

Verified email matches expected value 'mentor@rahulshettyacademy.com'
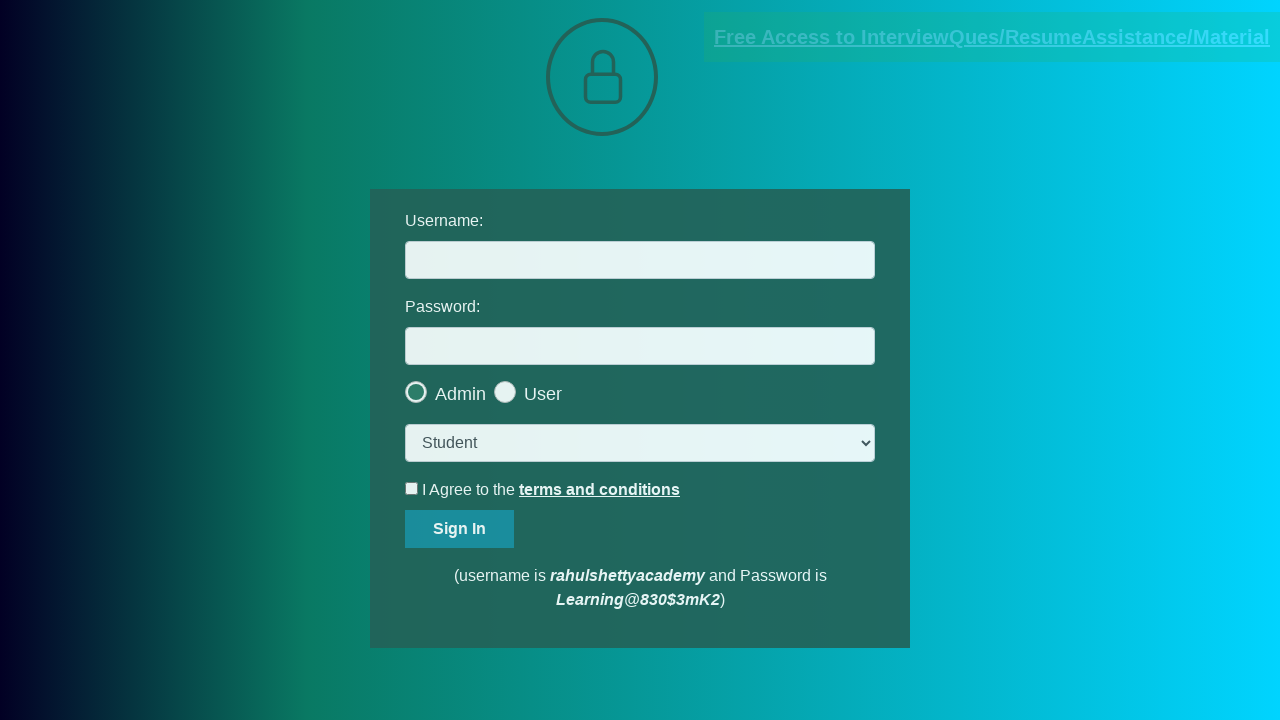

Closed child window/popup
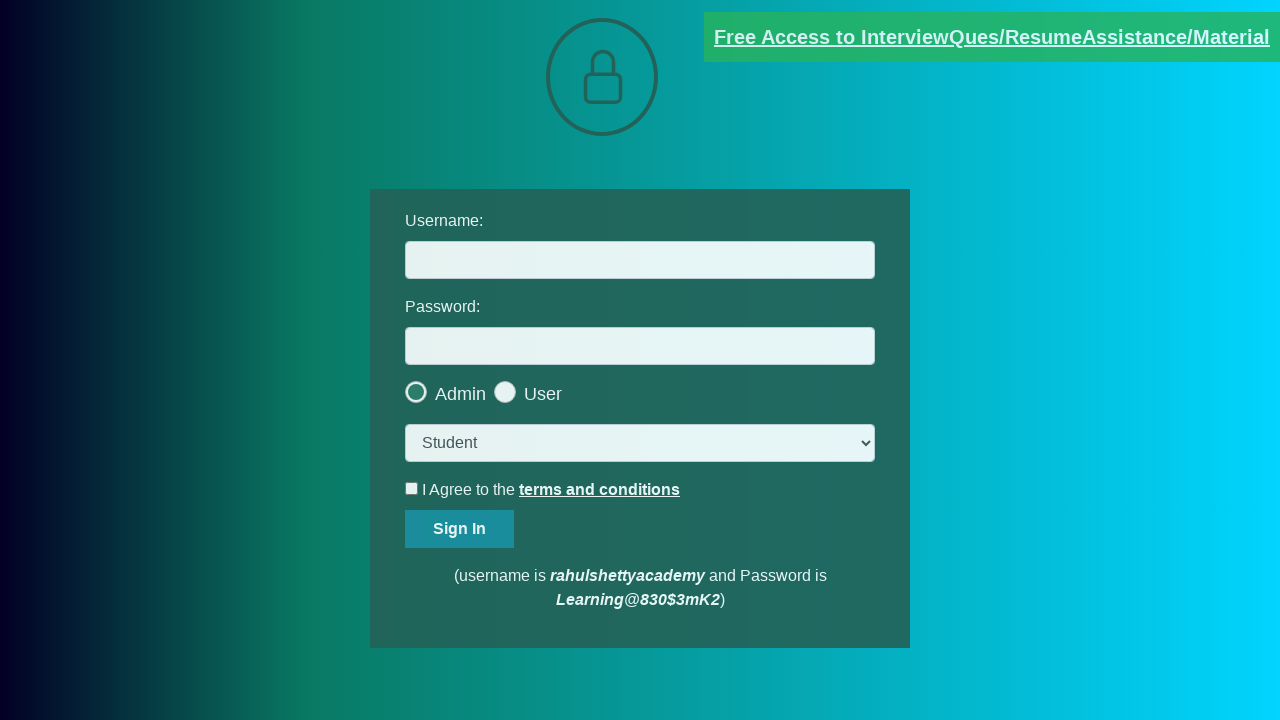

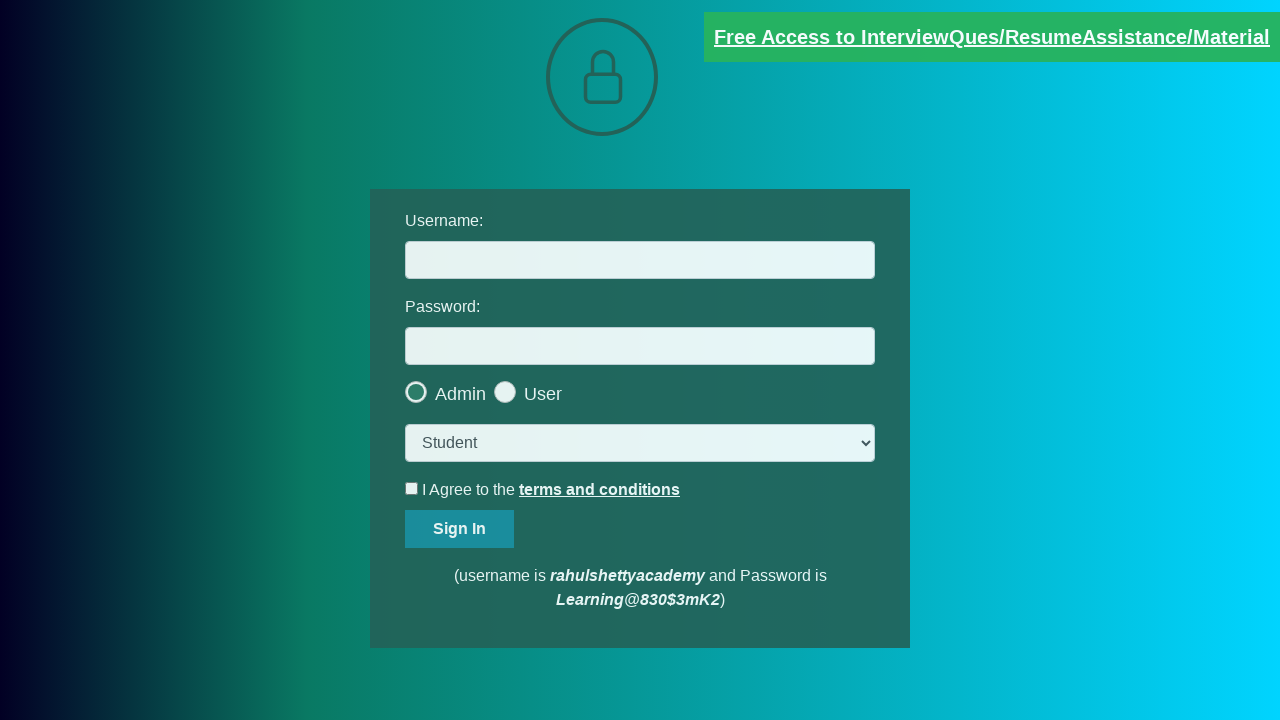